Tests that the GNPS library page loads correctly and displays the expected table element with the library membership input field.

Starting URL: https://gnps.ucsd.edu/ProteoSAFe/libraries.jsp?test=true

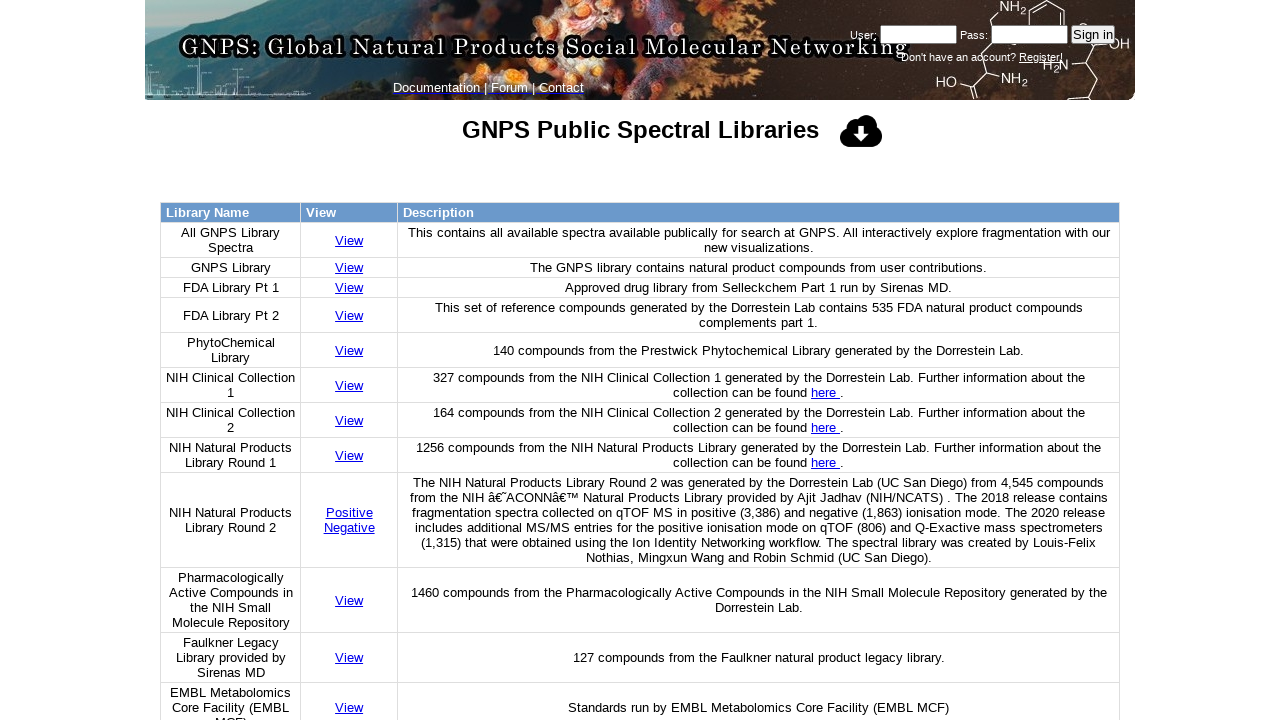

Navigated to GNPS library page
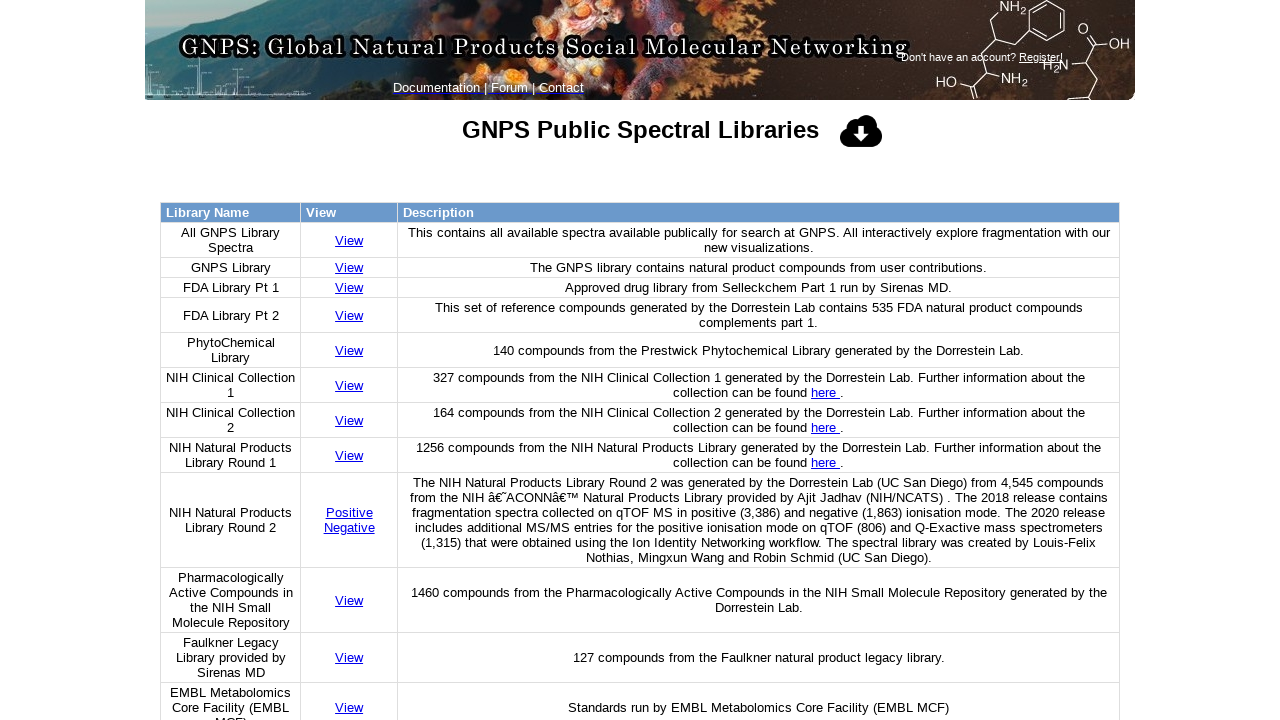

Library membership input field loaded
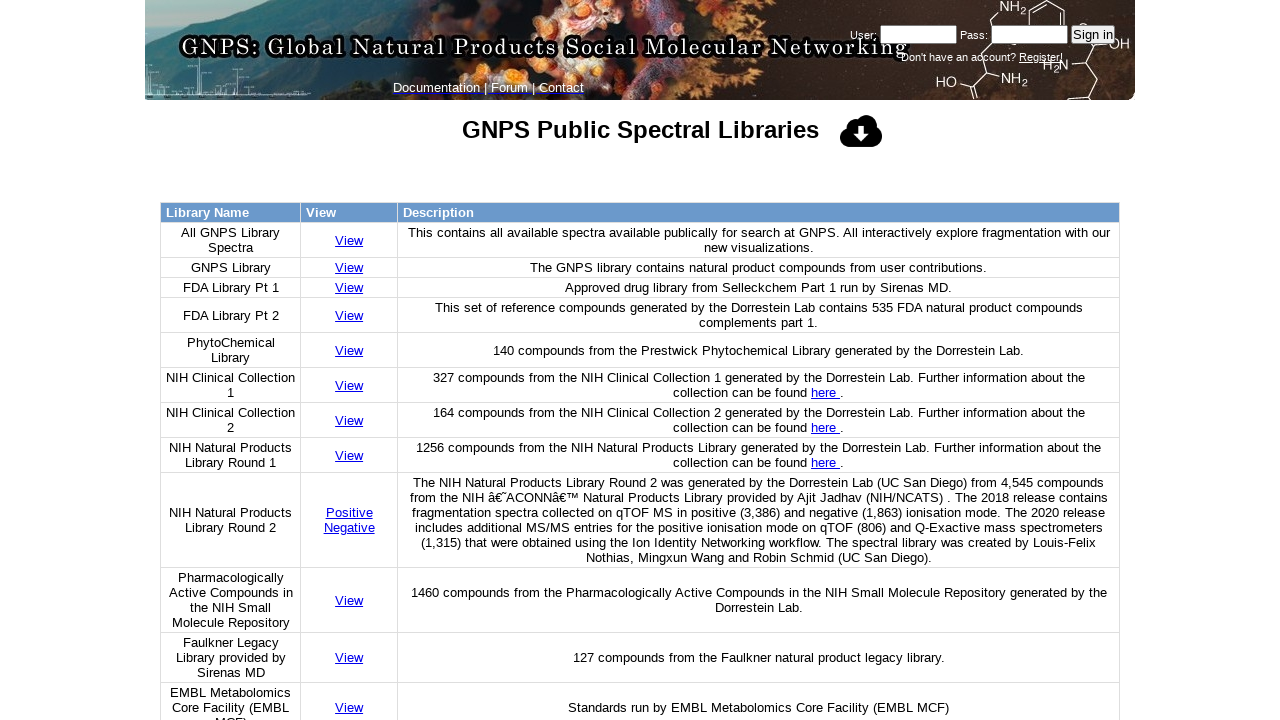

Verified library membership input field is visible
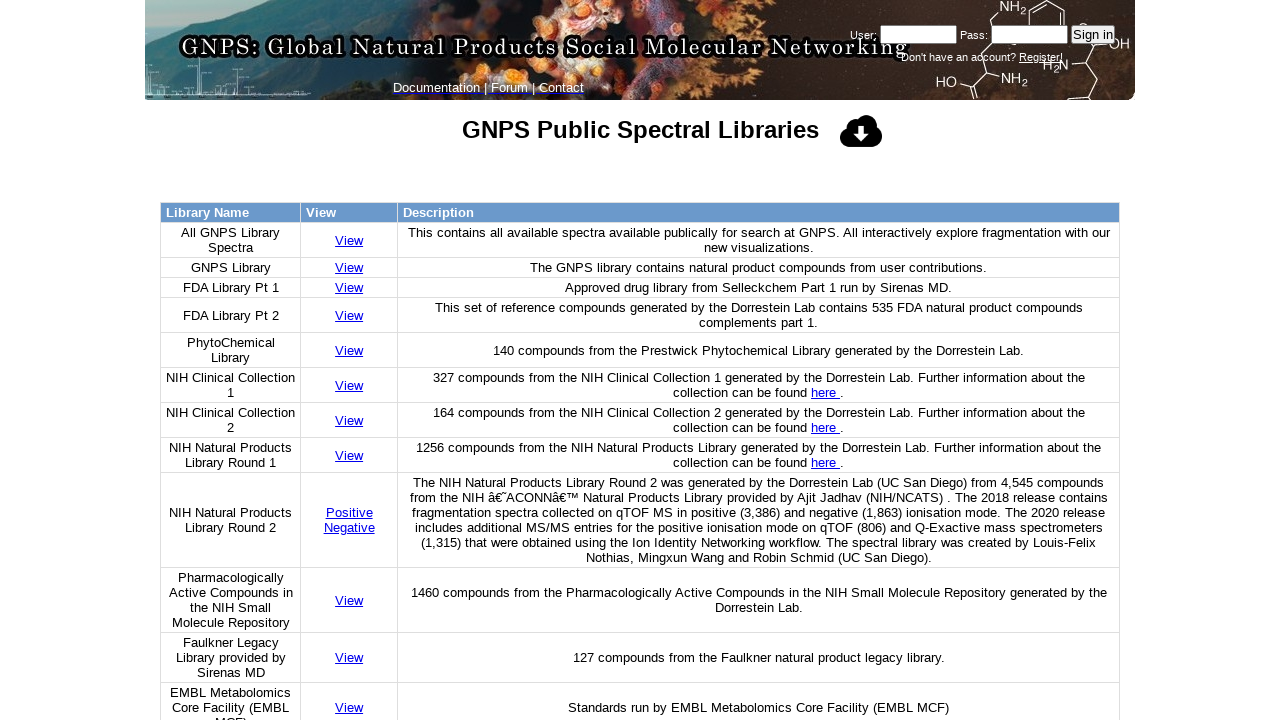

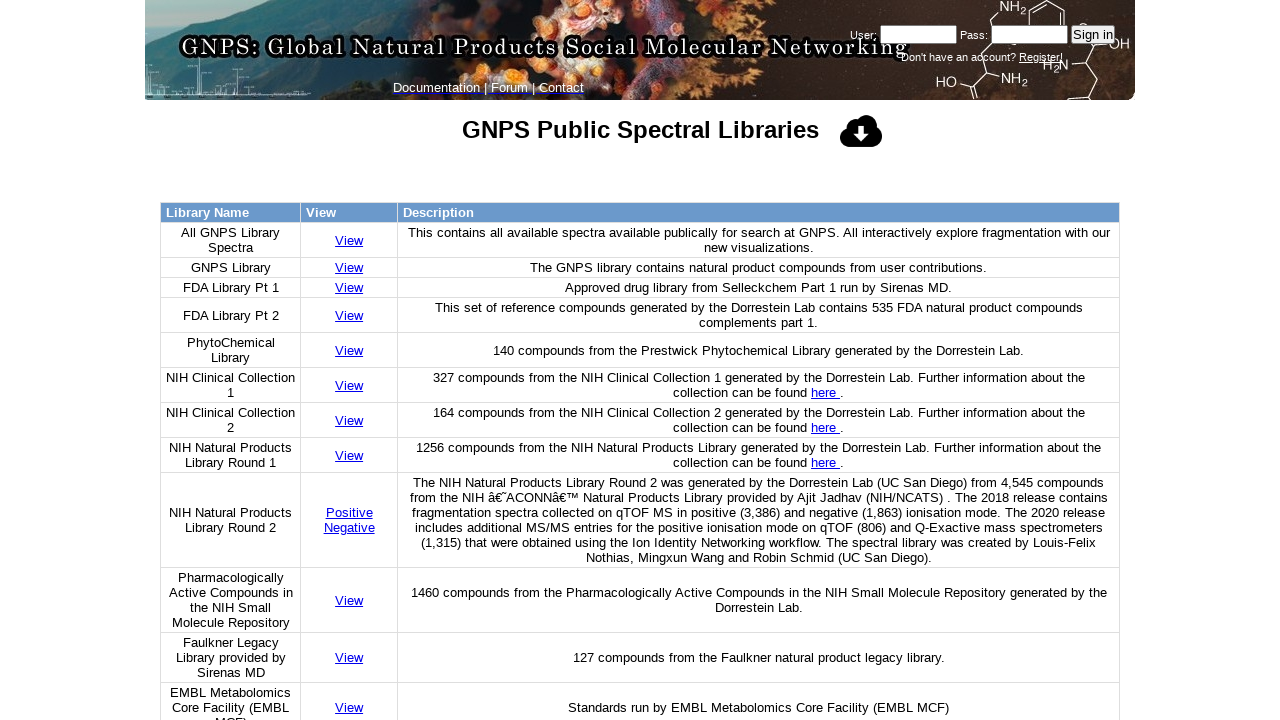